Tests checkbox functionality by finding all checkboxes on the page and clicking each one sequentially to select them all.

Starting URL: https://www.krninformatix.com/learn.html

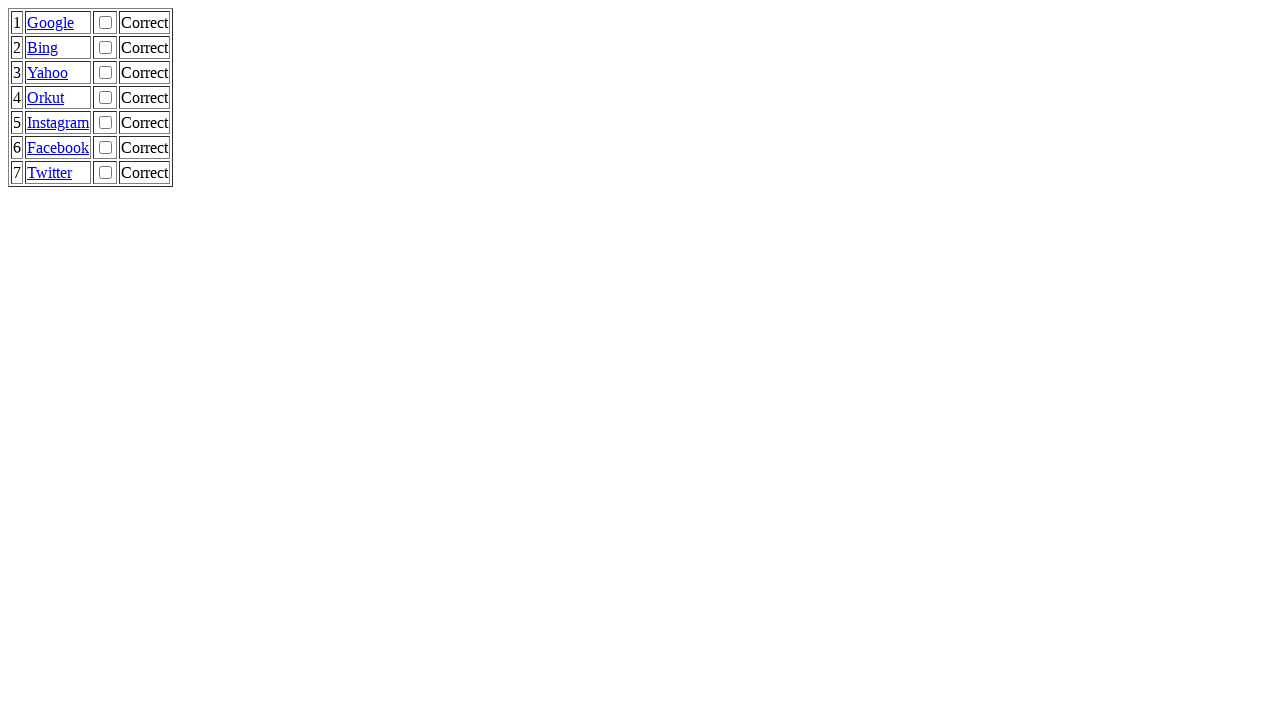

Page loaded and DOM content rendered
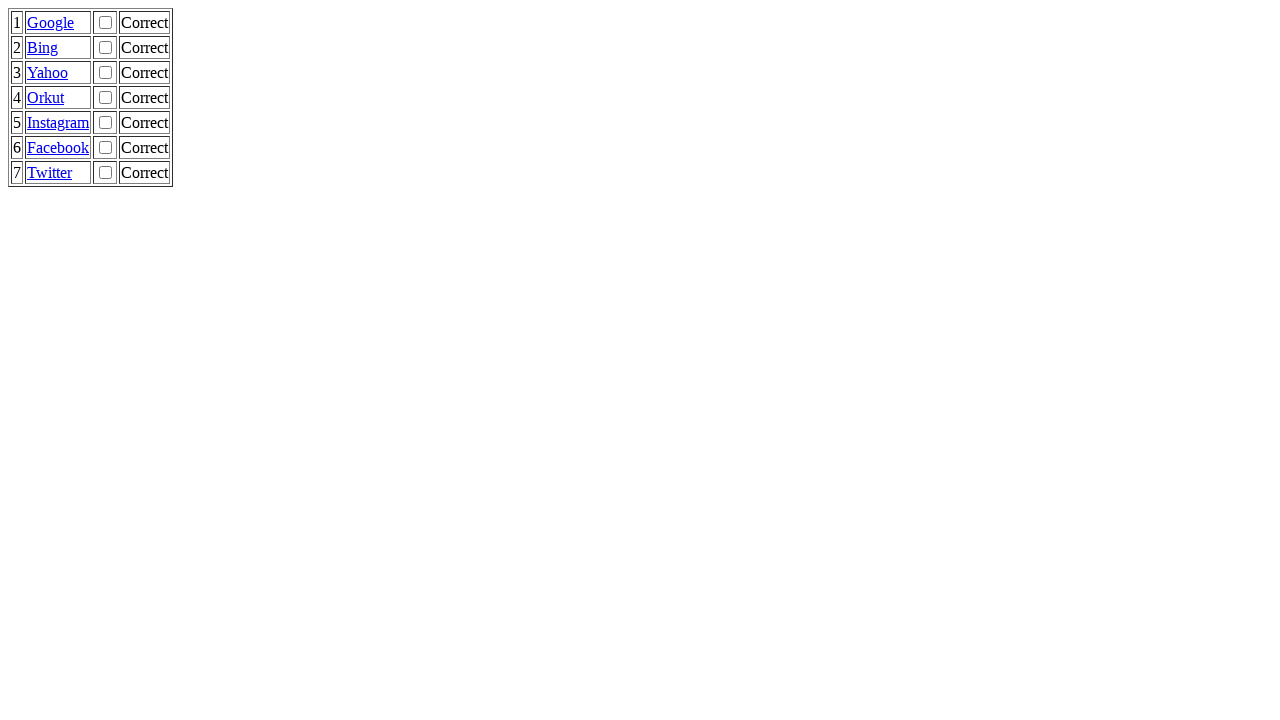

Located all checkboxes on the page
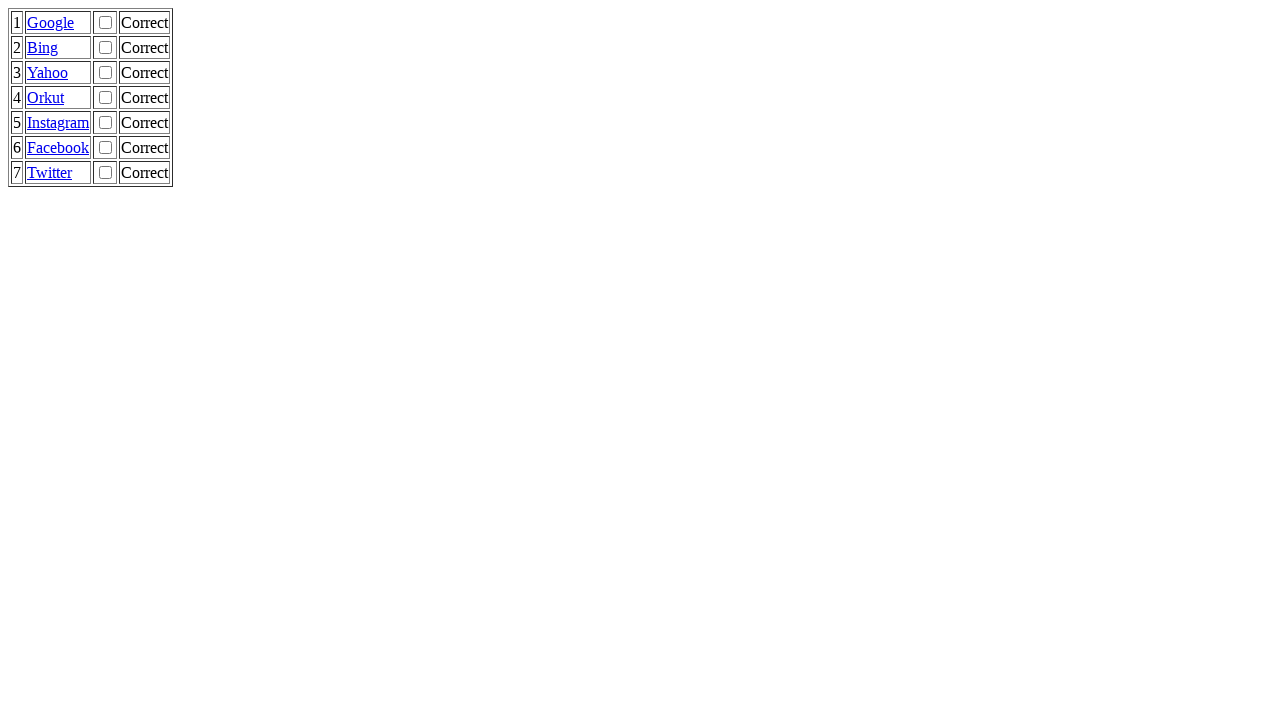

Found 7 checkboxes on the page
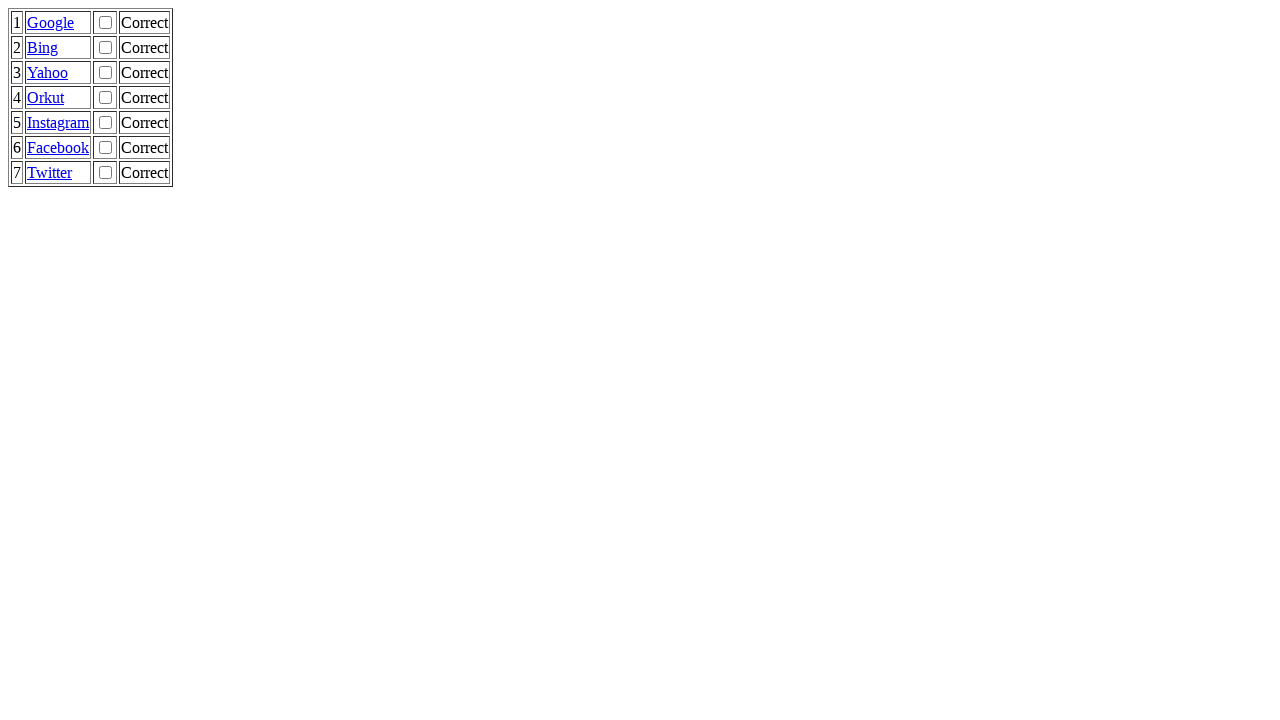

Clicked checkbox 1 of 7 at (106, 22) on input[type='checkbox'] >> nth=0
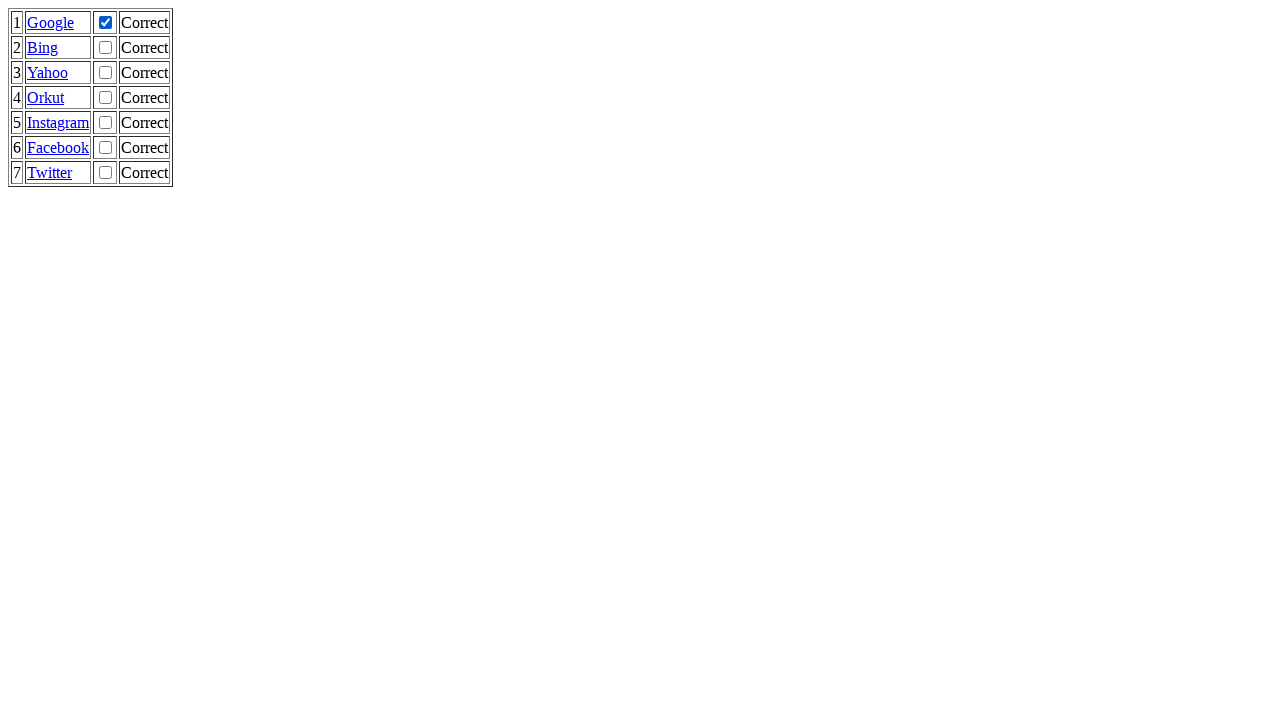

Waited 500ms after clicking checkbox 1
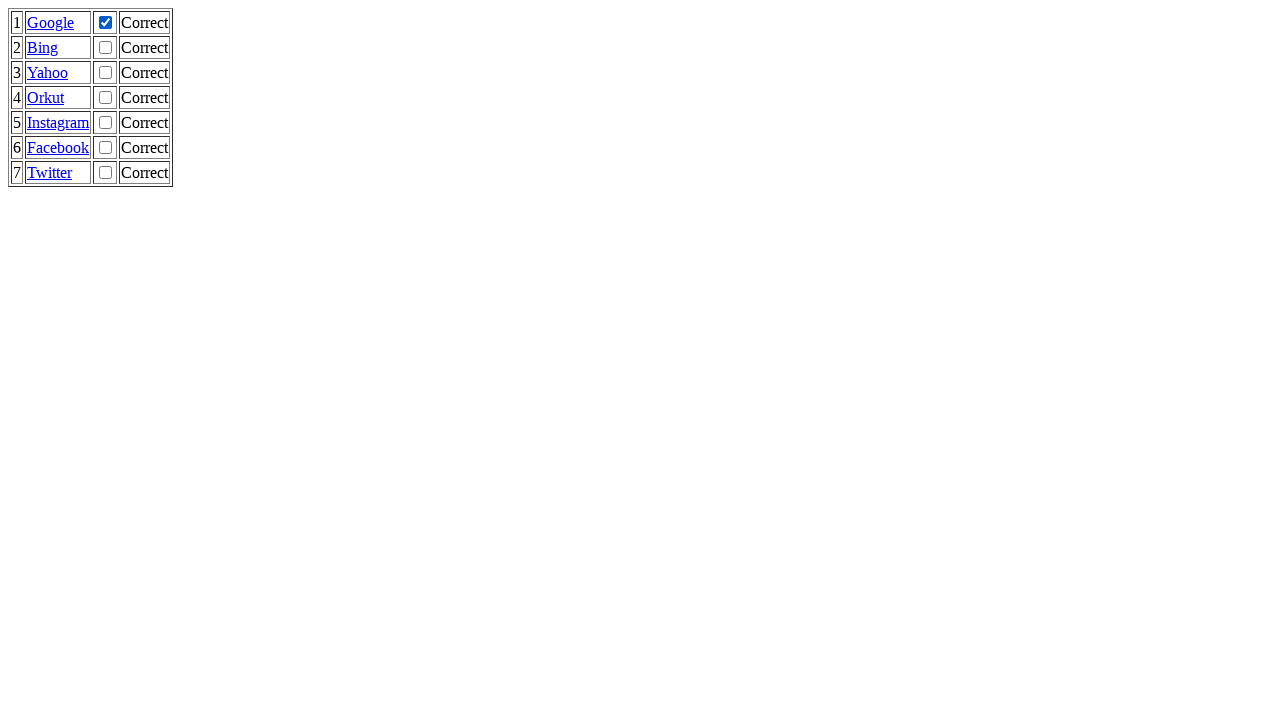

Clicked checkbox 2 of 7 at (106, 48) on input[type='checkbox'] >> nth=1
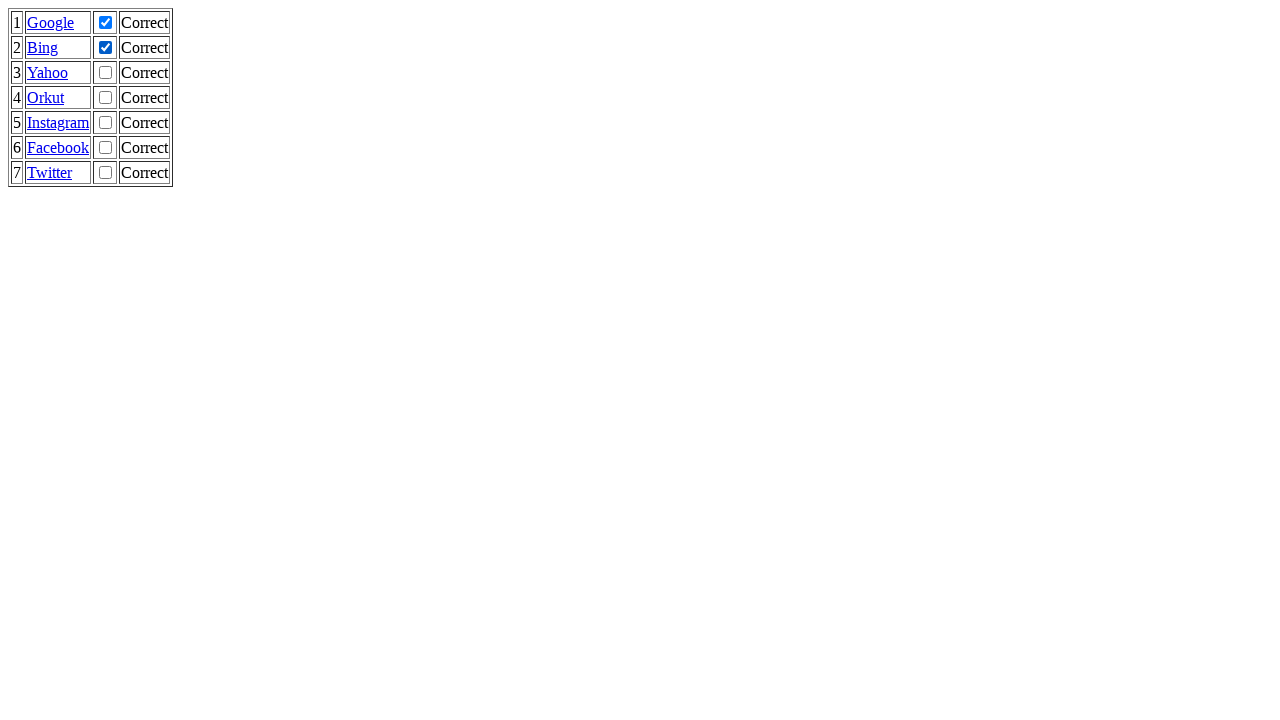

Waited 500ms after clicking checkbox 2
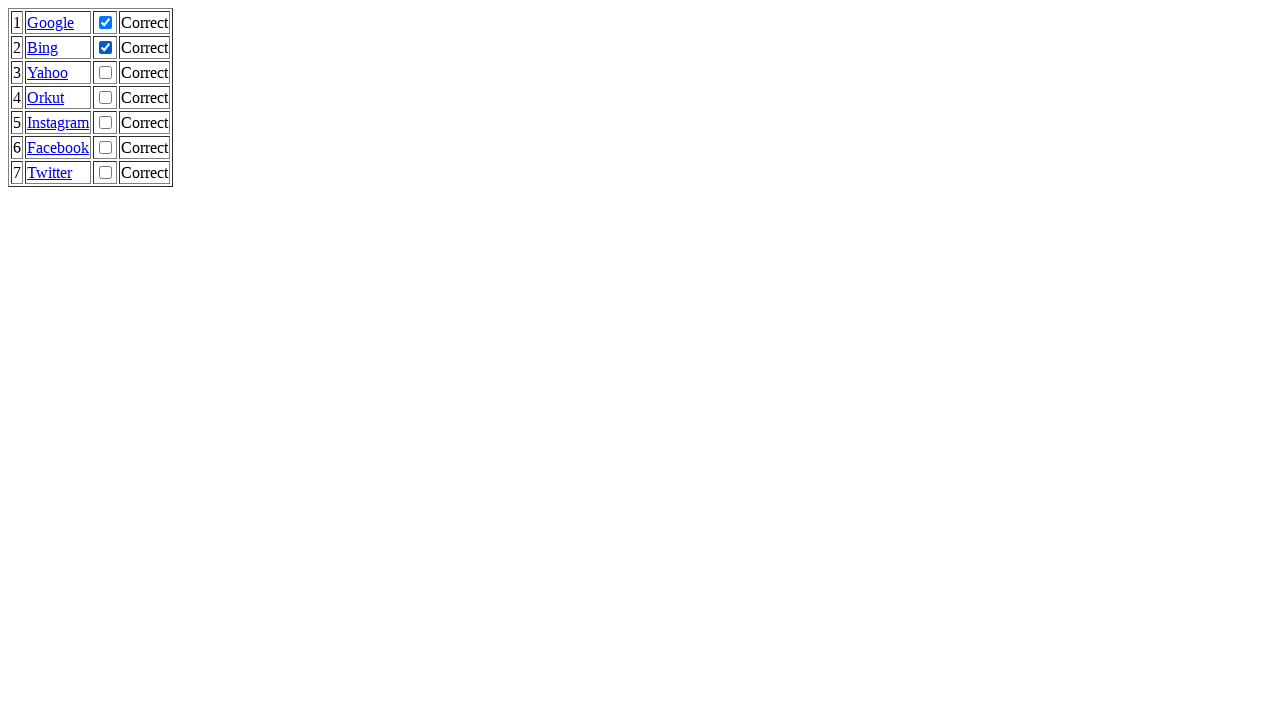

Clicked checkbox 3 of 7 at (106, 72) on input[type='checkbox'] >> nth=2
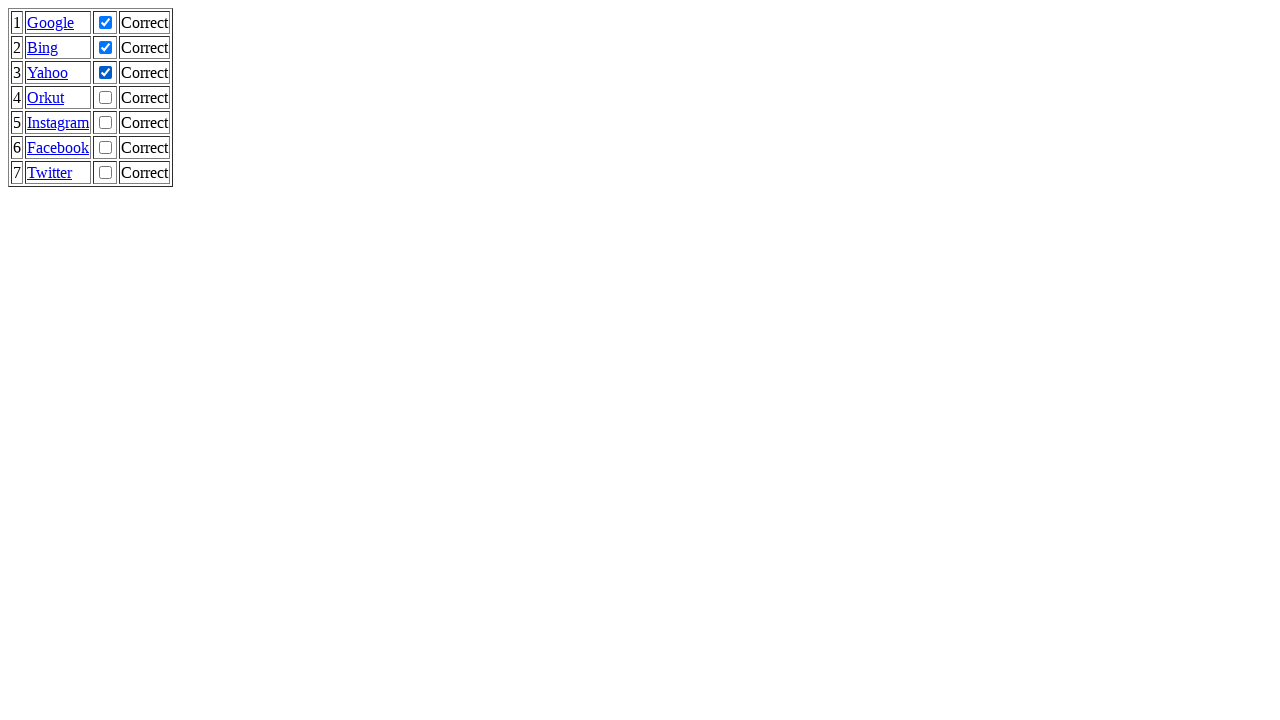

Waited 500ms after clicking checkbox 3
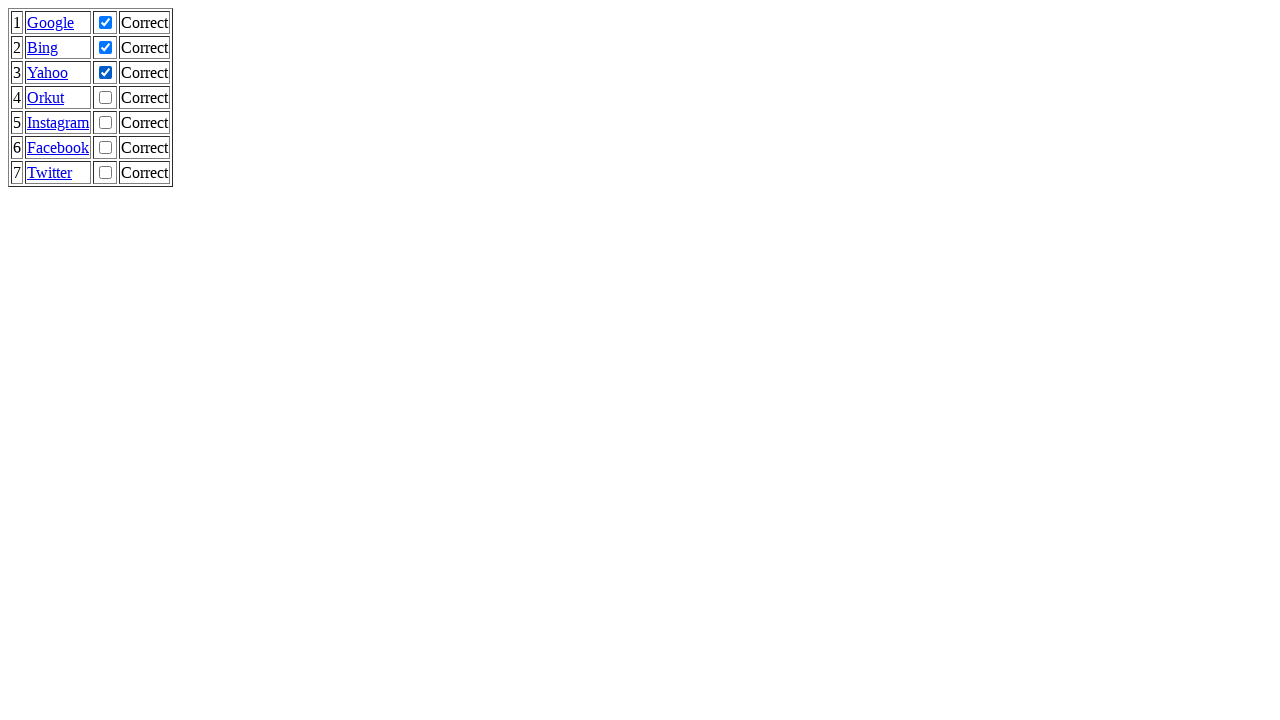

Clicked checkbox 4 of 7 at (106, 98) on input[type='checkbox'] >> nth=3
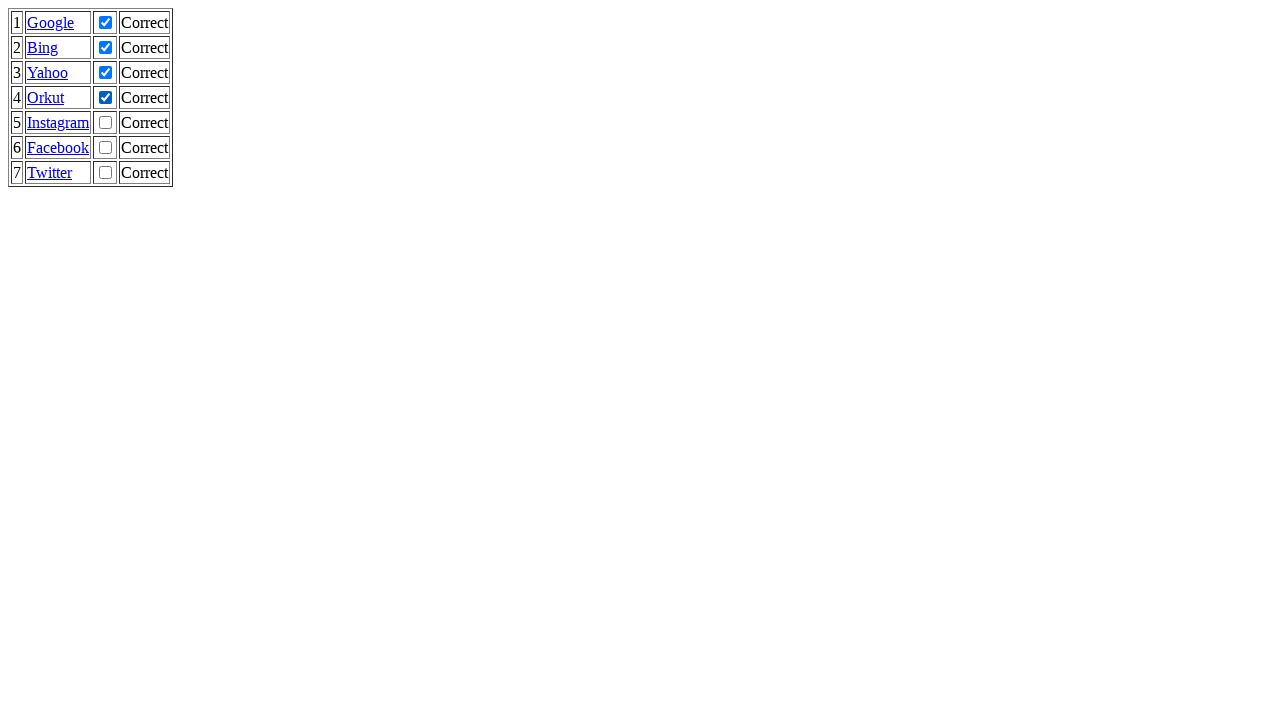

Waited 500ms after clicking checkbox 4
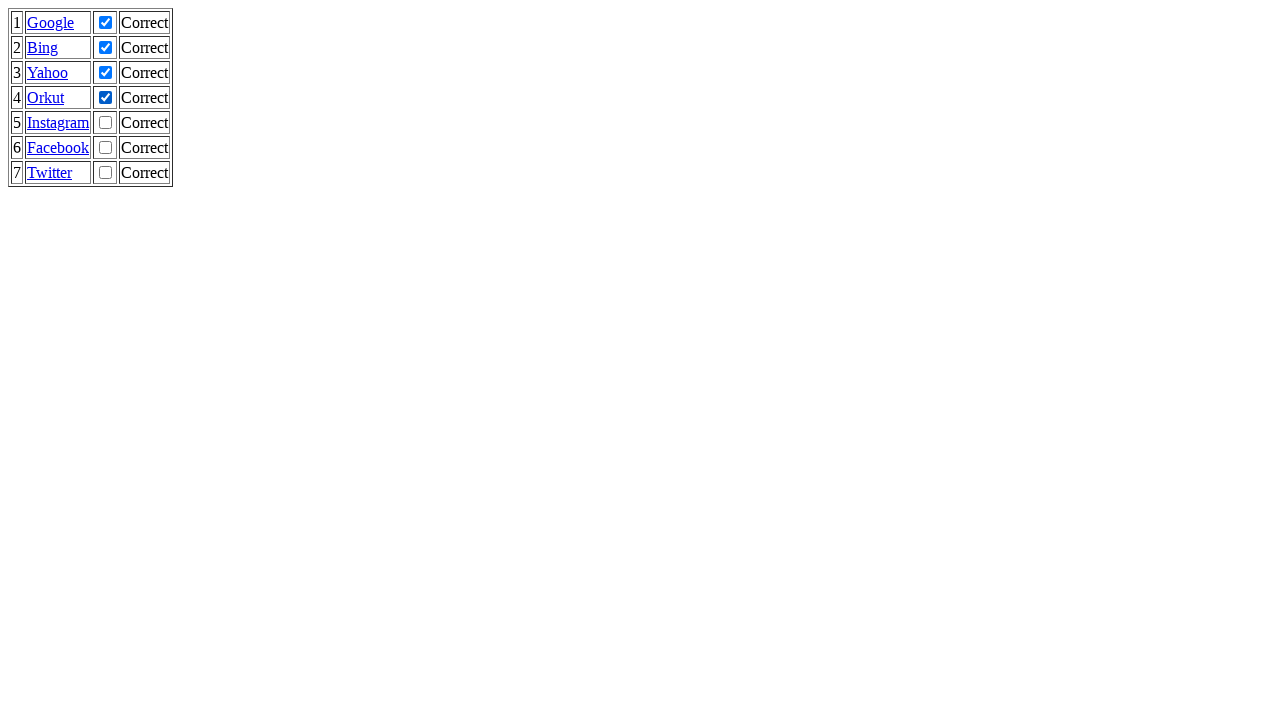

Clicked checkbox 5 of 7 at (106, 122) on input[type='checkbox'] >> nth=4
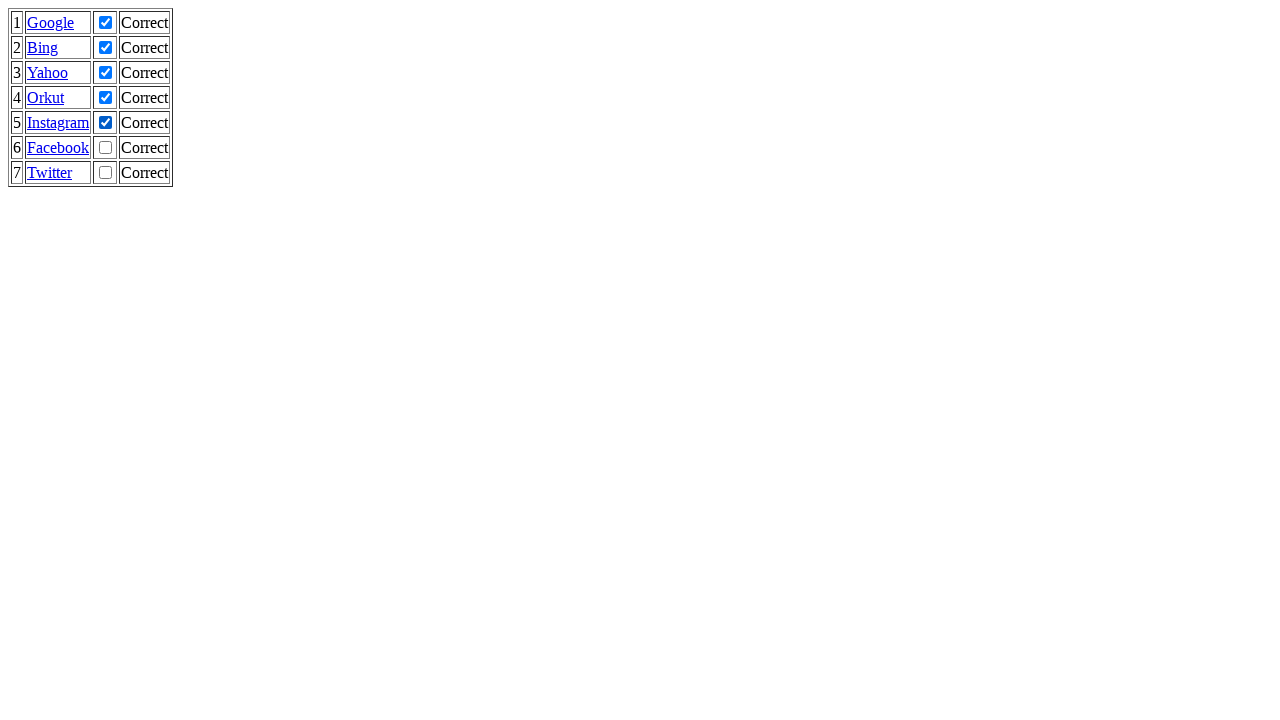

Waited 500ms after clicking checkbox 5
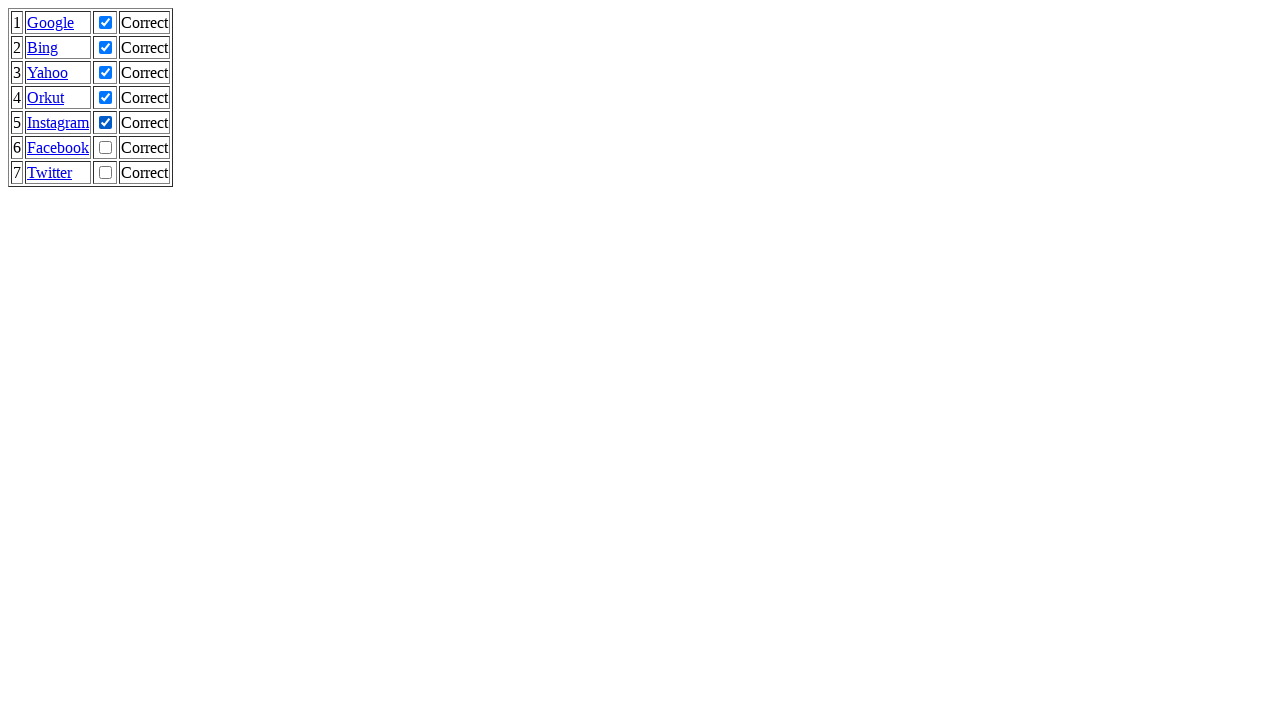

Clicked checkbox 6 of 7 at (106, 148) on input[type='checkbox'] >> nth=5
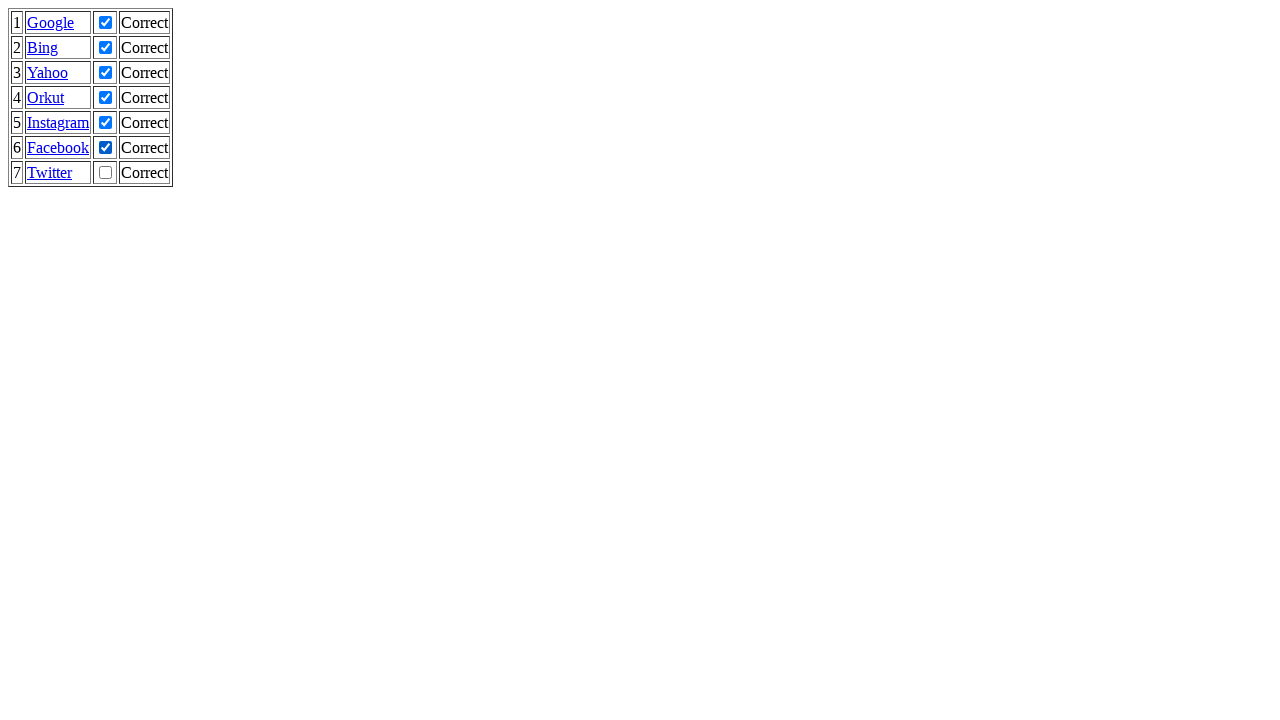

Waited 500ms after clicking checkbox 6
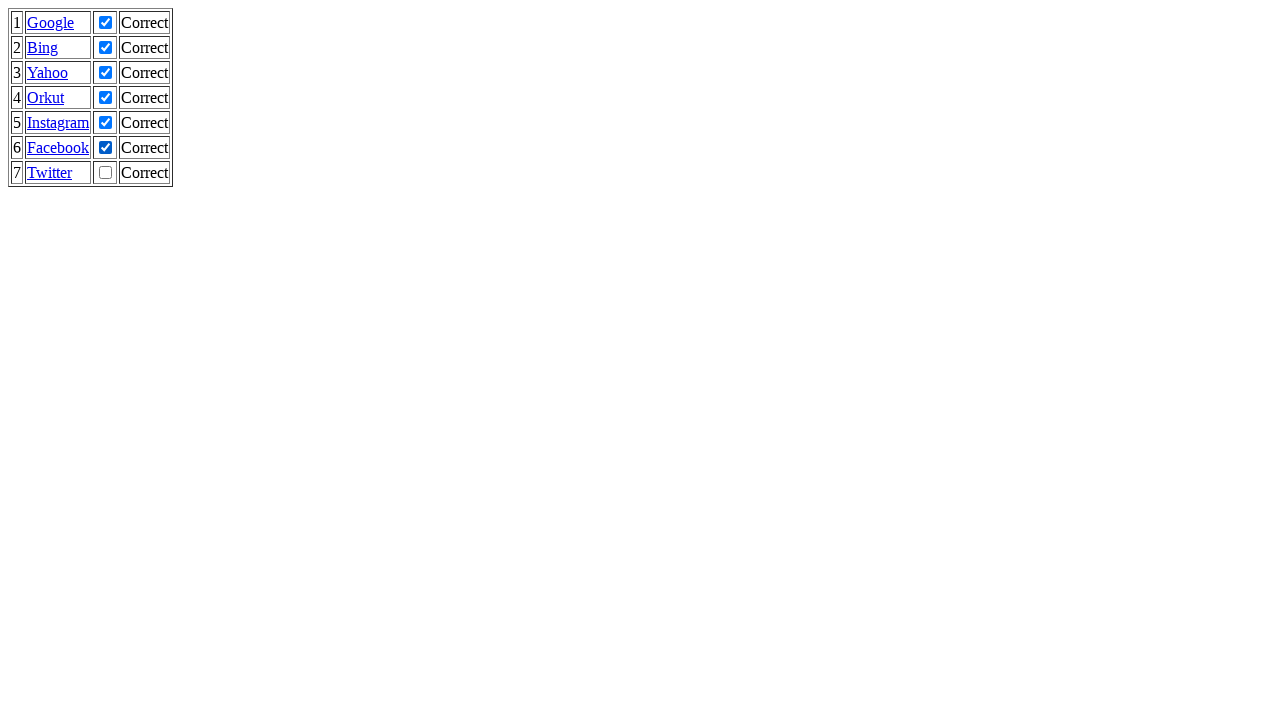

Clicked checkbox 7 of 7 at (106, 172) on input[type='checkbox'] >> nth=6
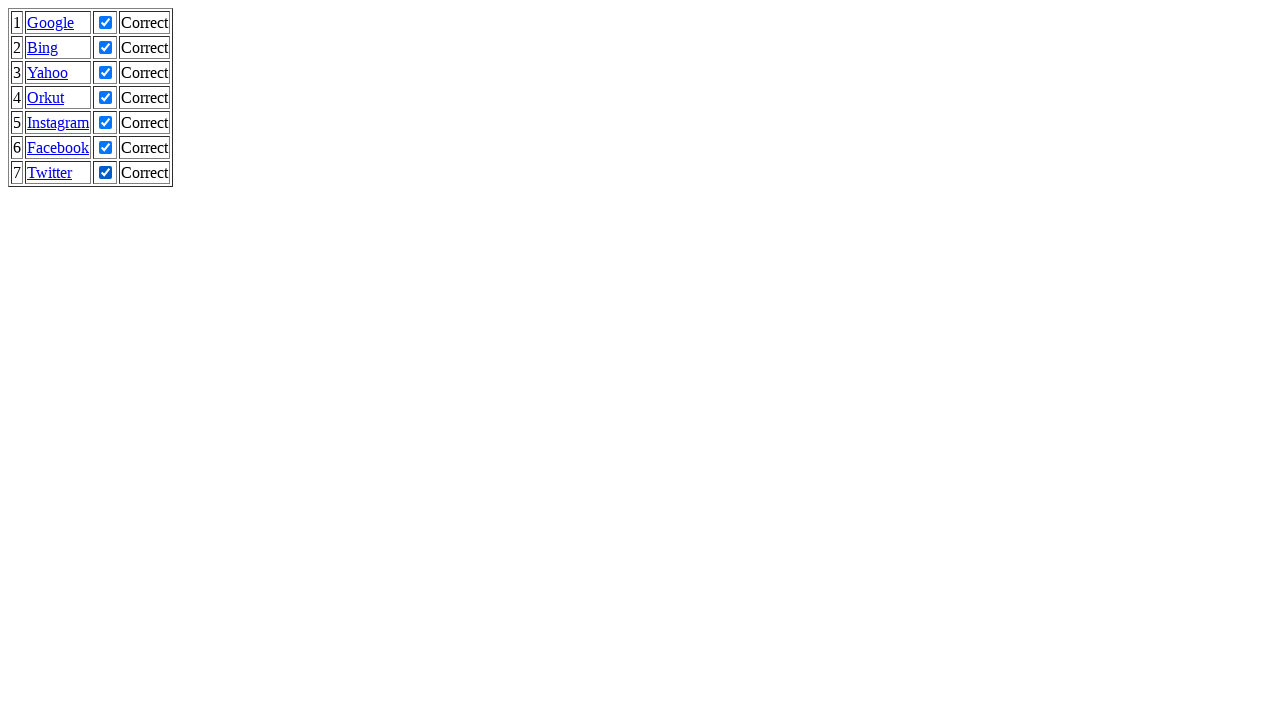

Waited 500ms after clicking checkbox 7
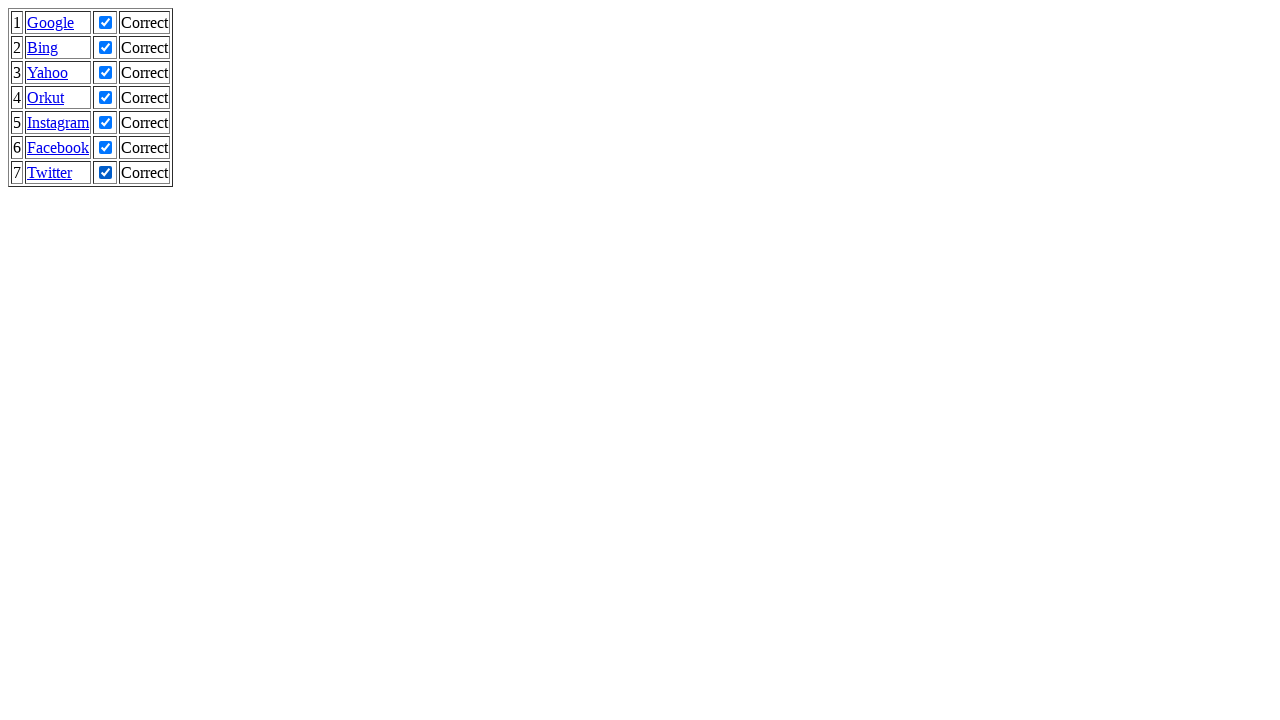

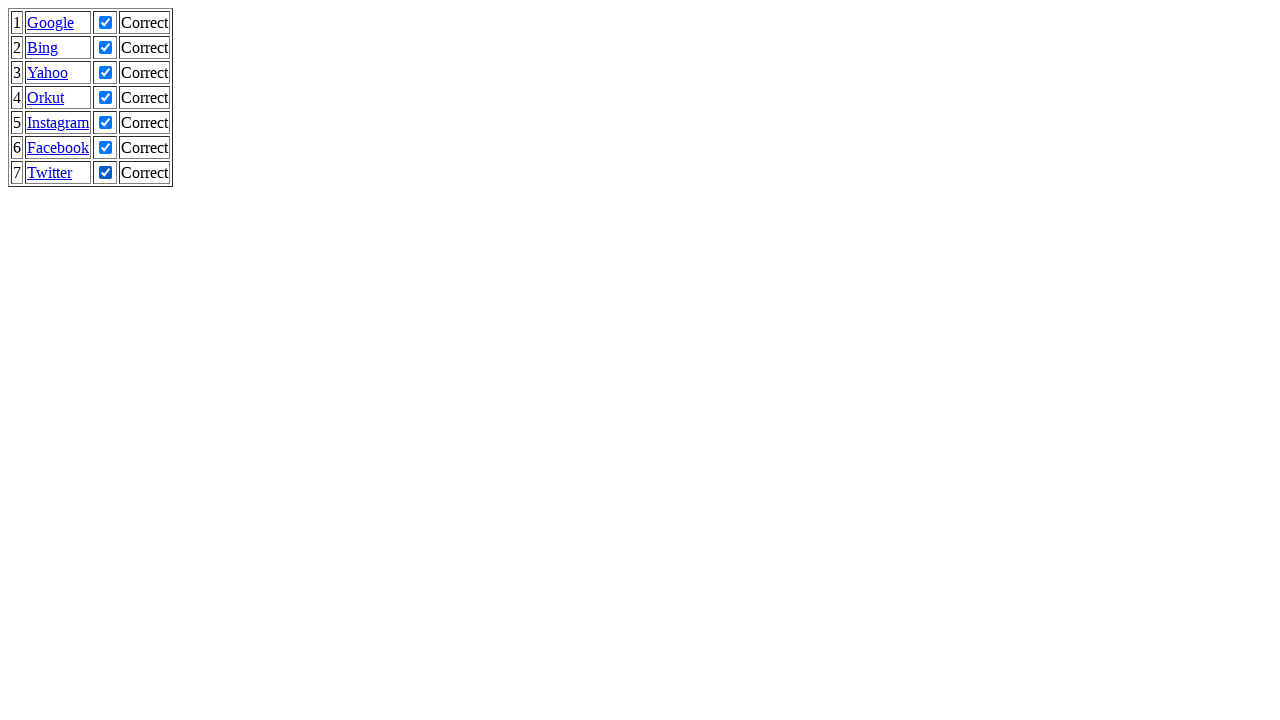